Tests menu hover interactions by hovering over main menu items and navigating through nested submenus

Starting URL: https://demoqa.com/menu/

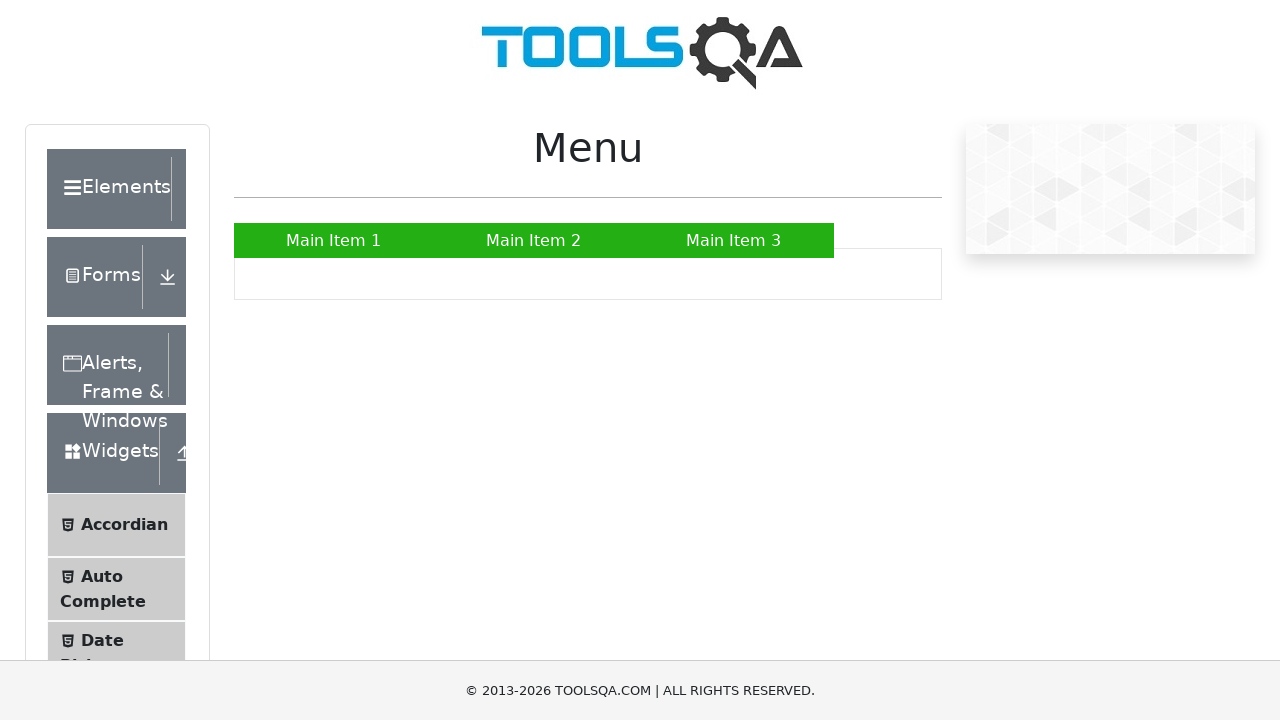

Hovered over Main Item 2 to reveal submenu at (534, 240) on xpath=//a[contains(text(),'Main Item 2')]
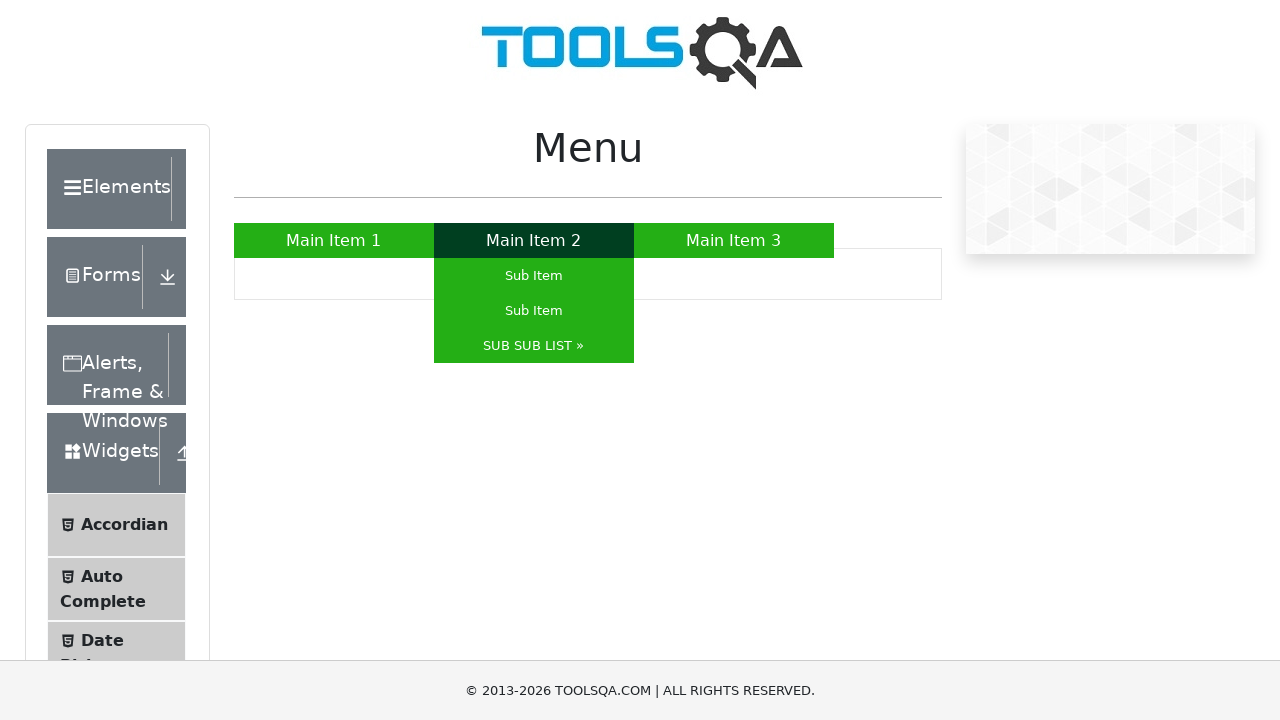

Hovered over SUB SUB LIST to reveal nested submenu at (534, 346) on xpath=//a[contains(text(),'SUB SUB LIST')]
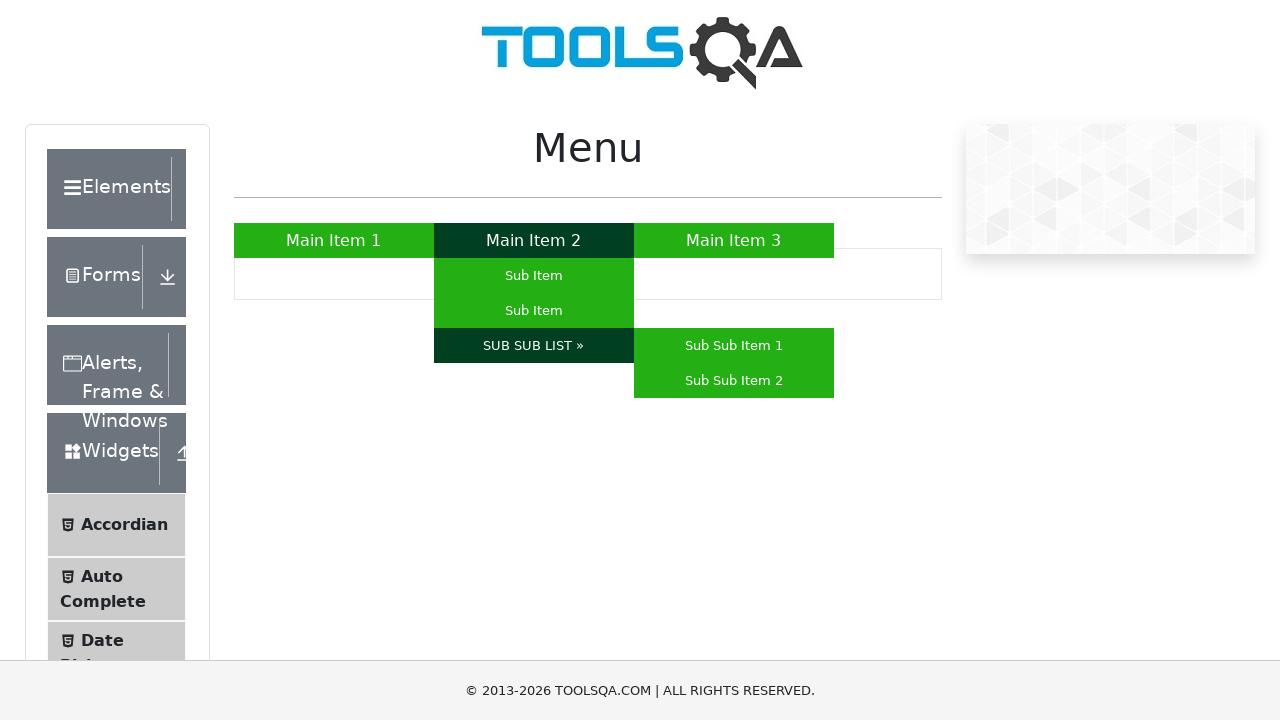

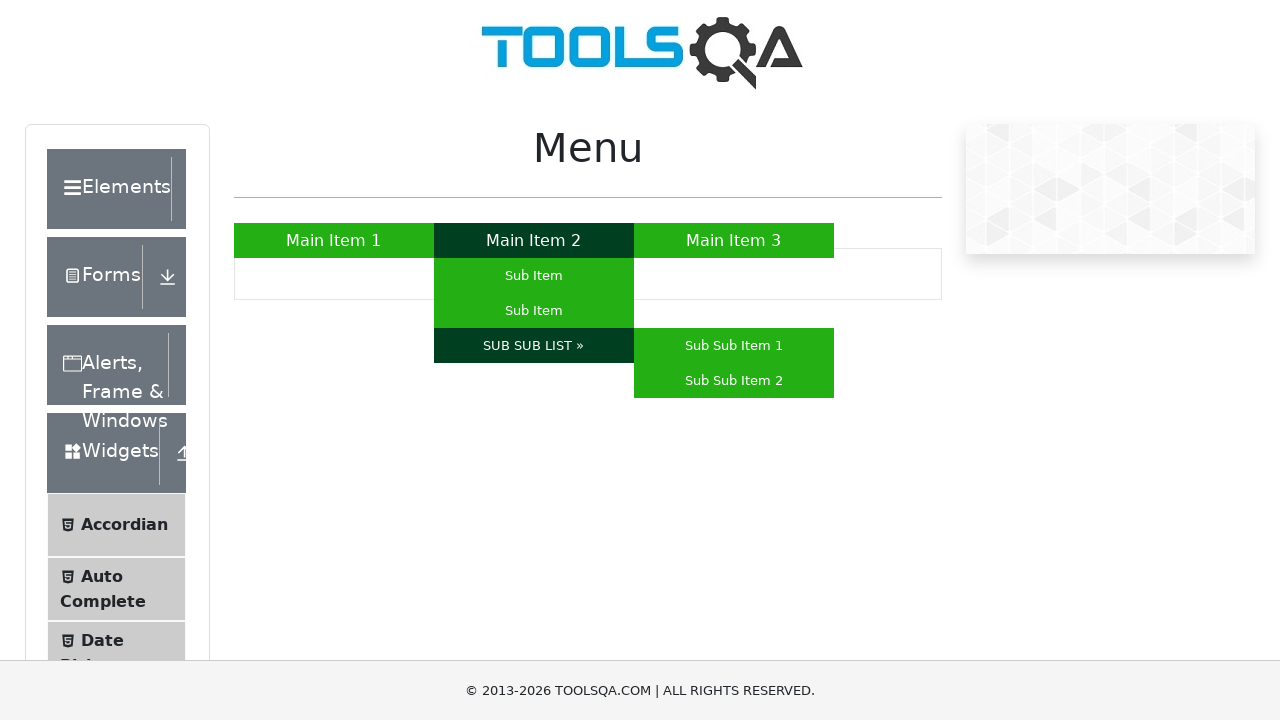